Tests Playwright's auto-waiting functionality by triggering an AJAX request via button click, then clicking on the success button that appears after the AJAX response completes.

Starting URL: http://uitestingplayground.com/ajax

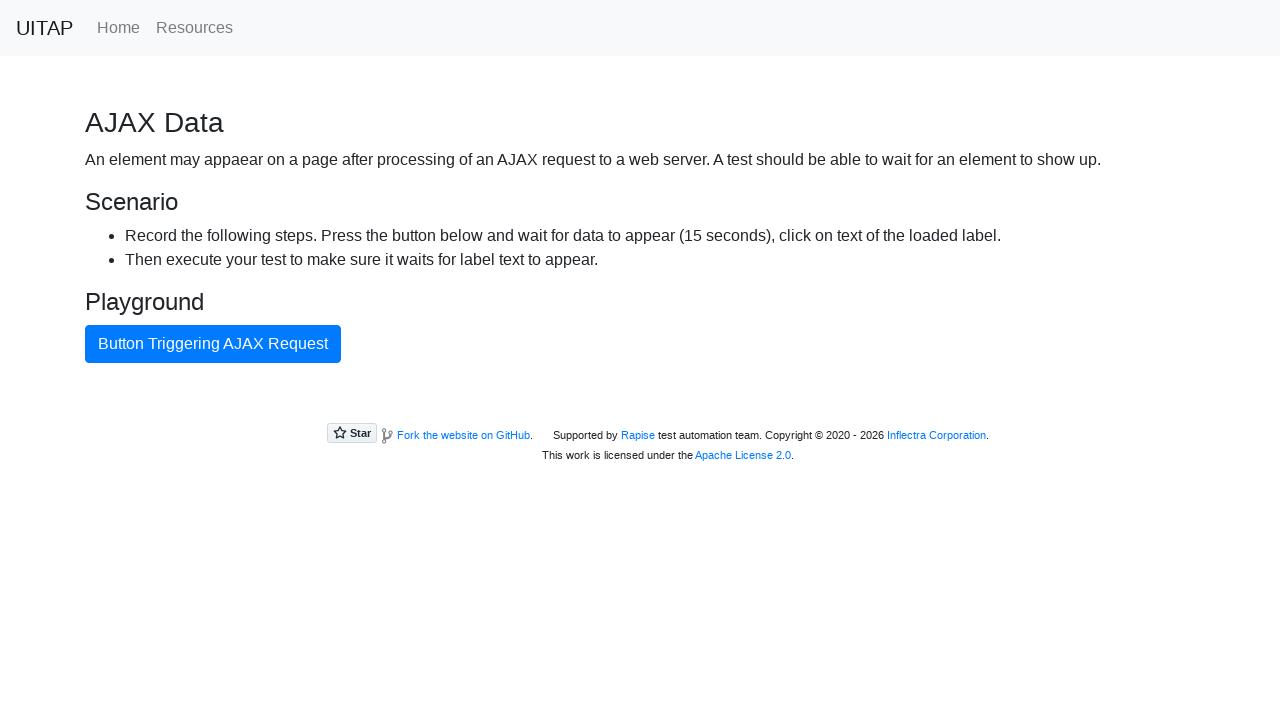

Navigated to AJAX test page
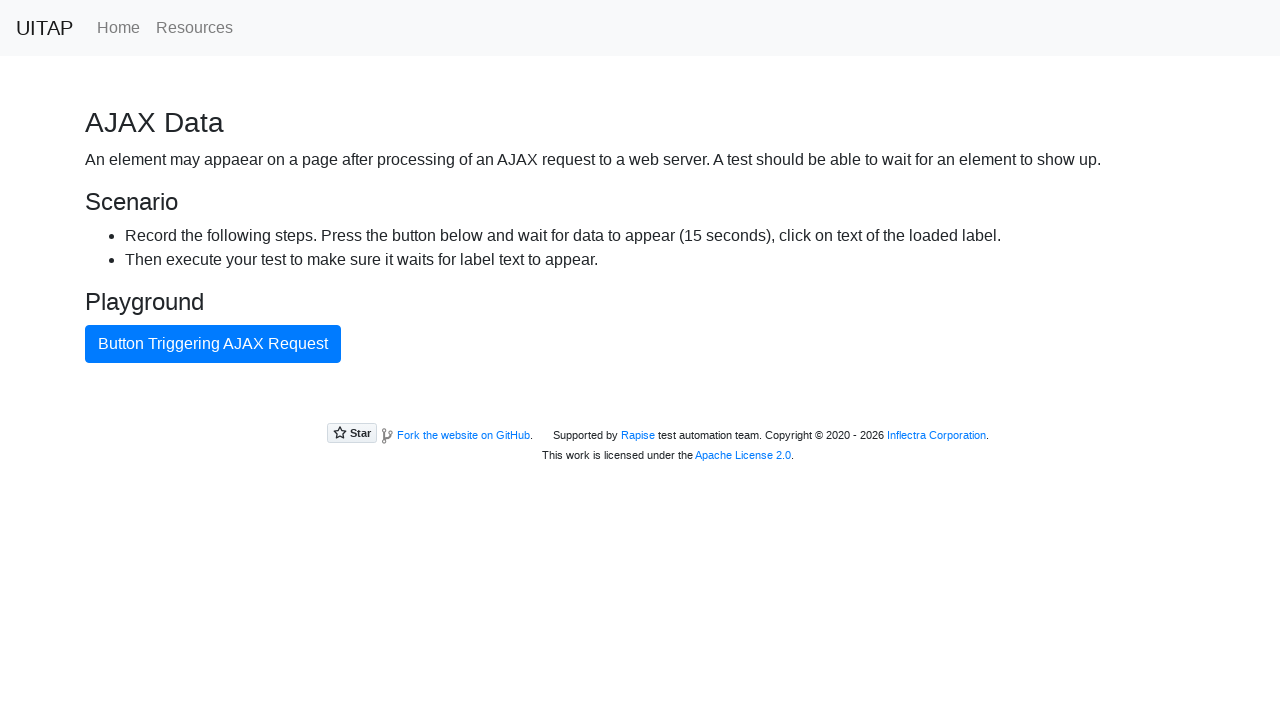

Clicked button to trigger AJAX request at (213, 344) on internal:text="Button Triggering AJAX Request"i
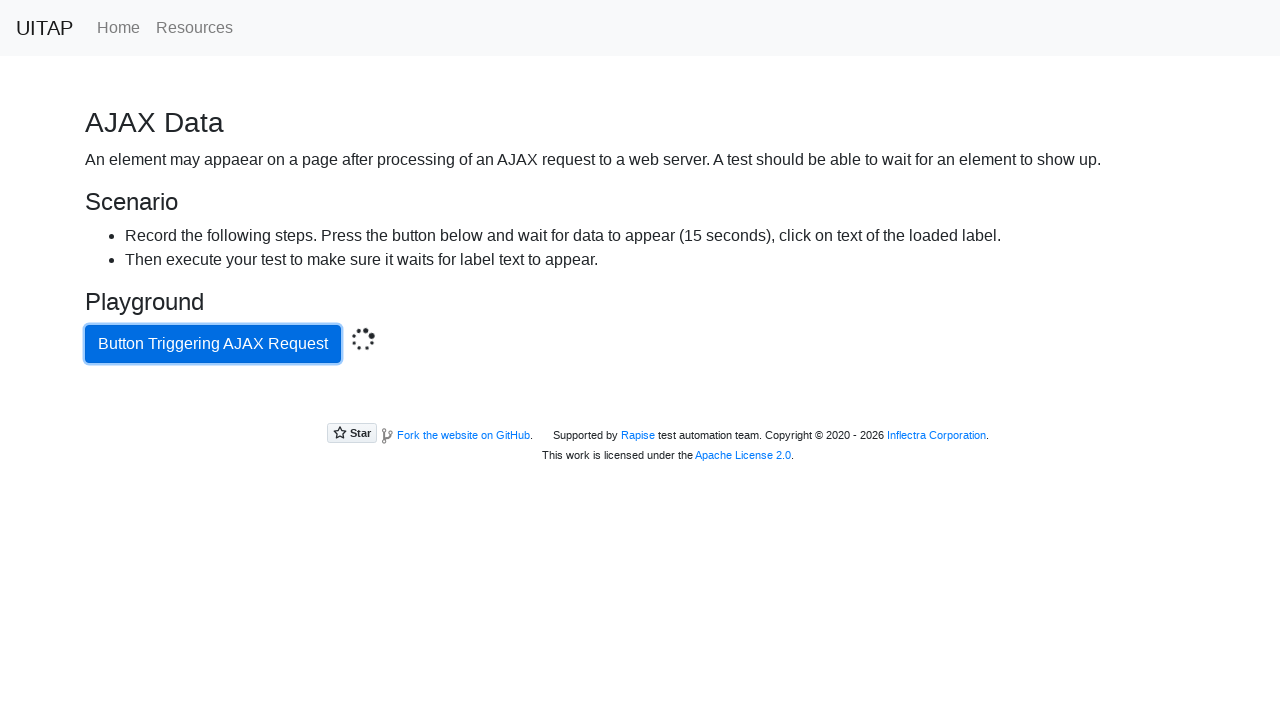

Clicked success button that appeared after AJAX response completed at (640, 405) on .bg-success
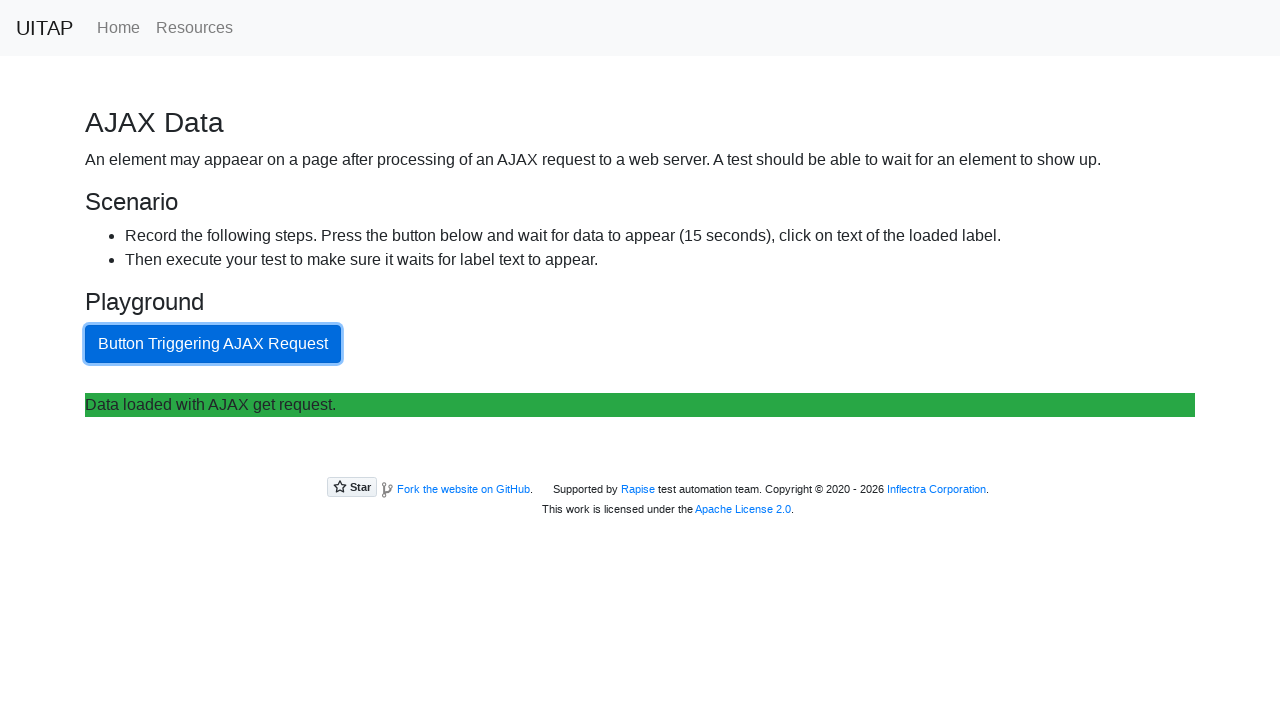

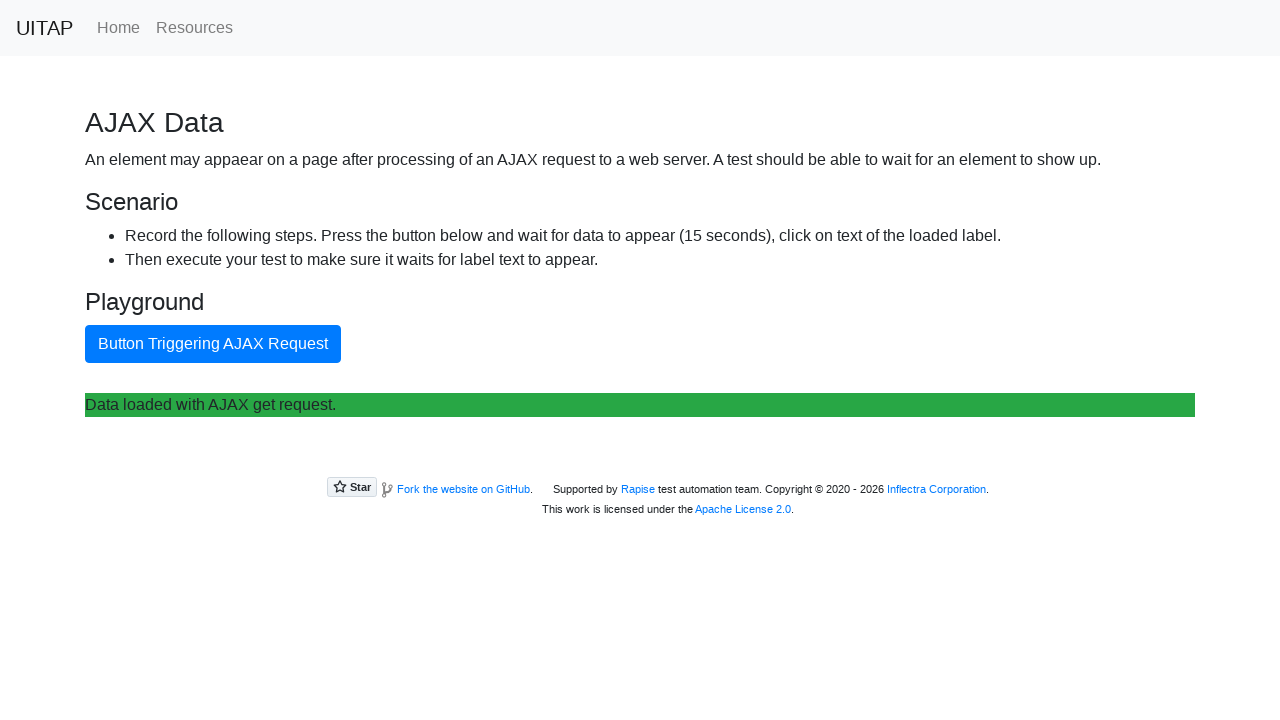